Tests hover functionality by hovering over an avatar figure and verifying that additional information (figcaption) becomes visible after the hover action.

Starting URL: http://the-internet.herokuapp.com/hovers

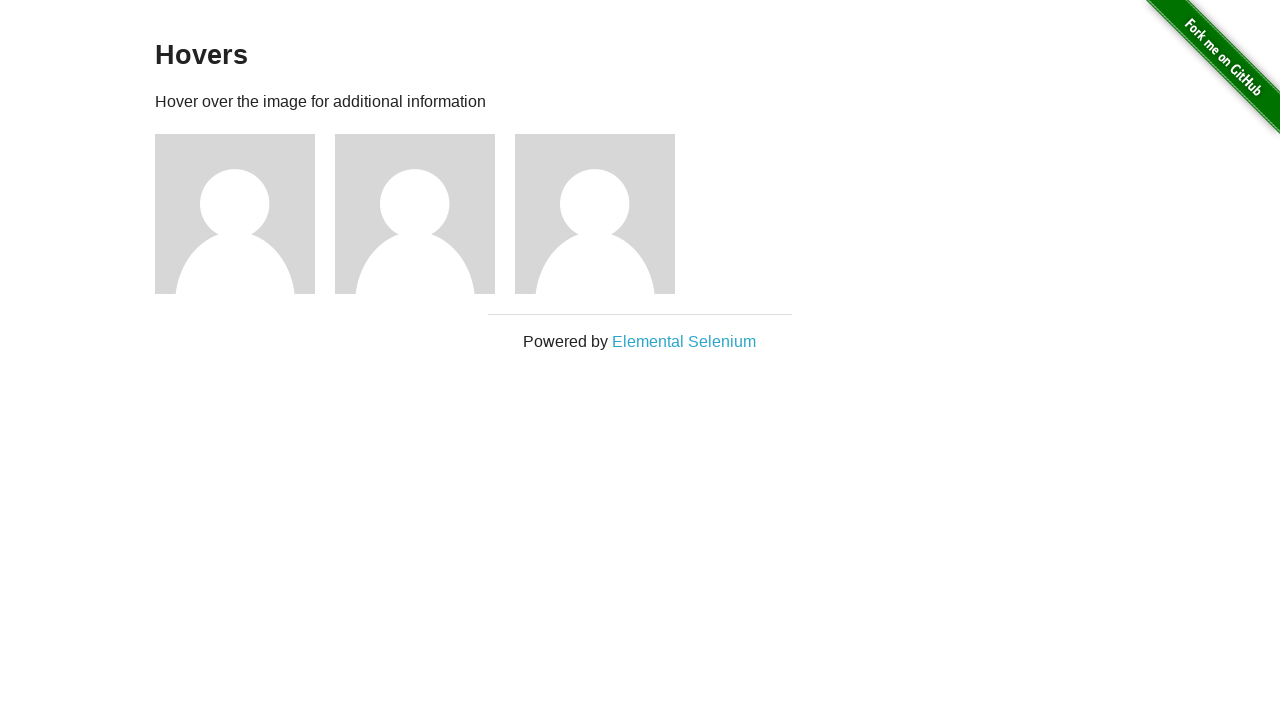

Hovered over the first avatar figure at (245, 214) on .figure >> nth=0
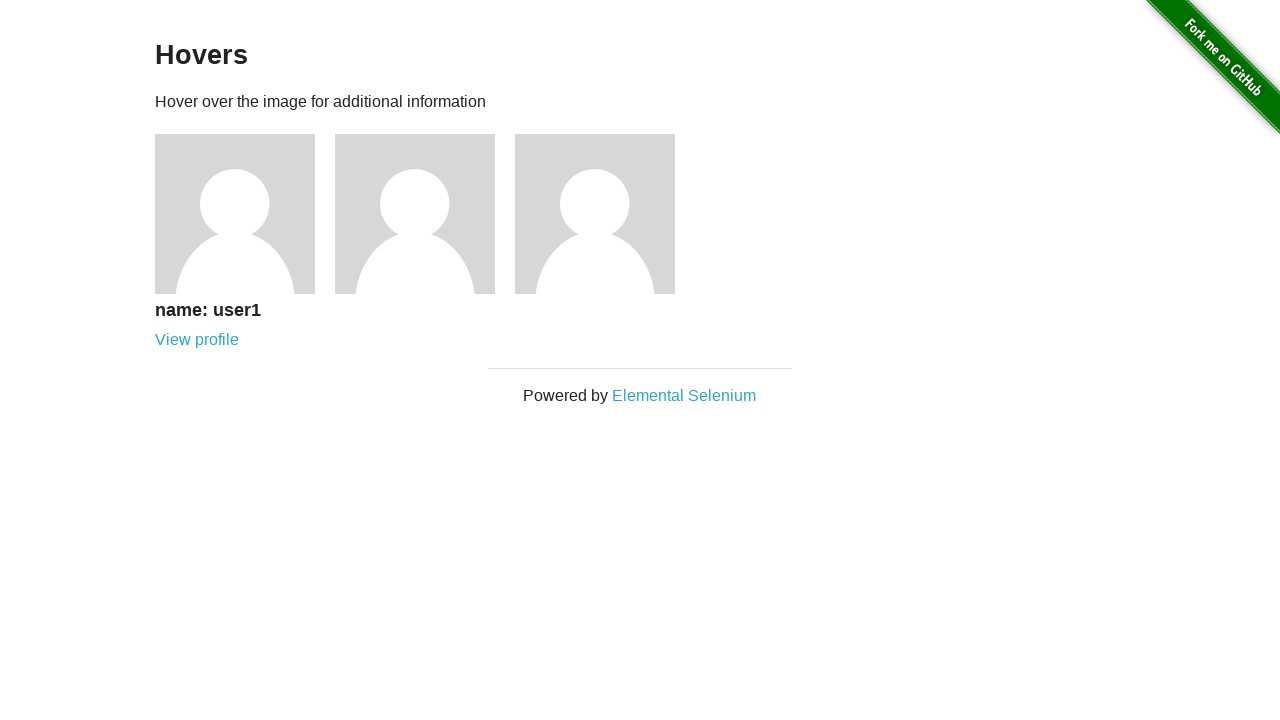

Figcaption became visible after hover
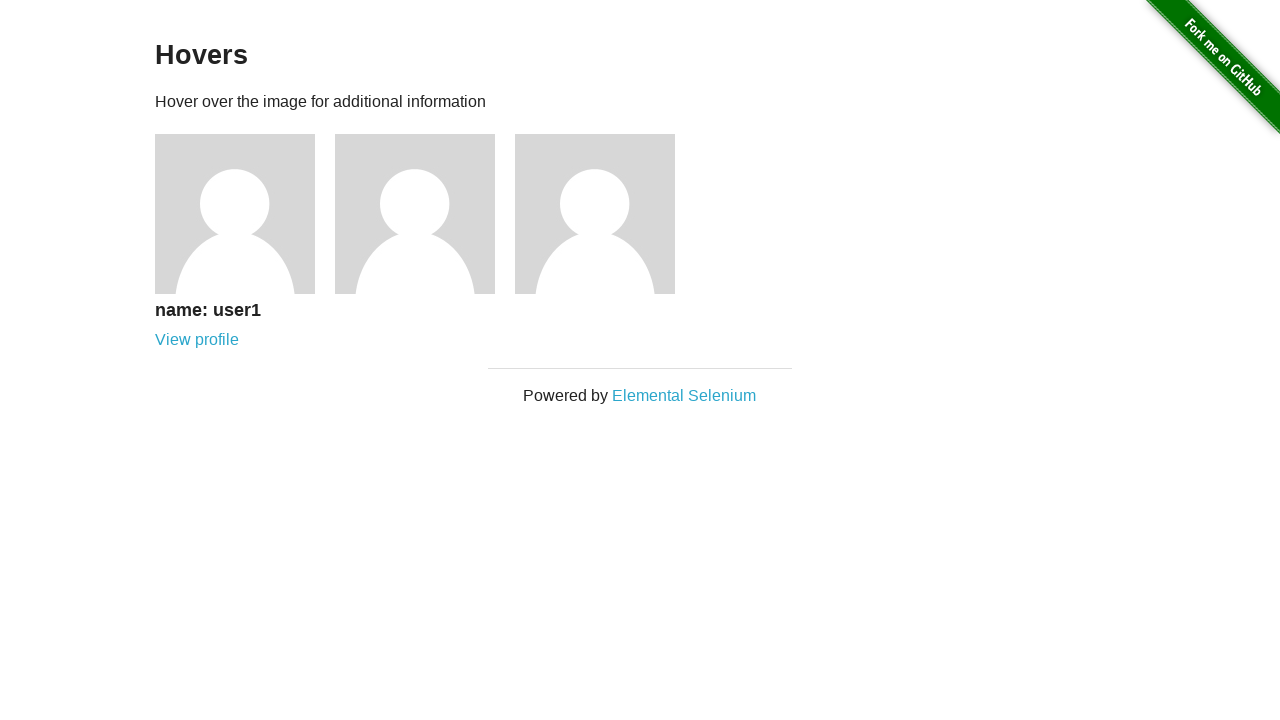

Verified that figcaption is visible
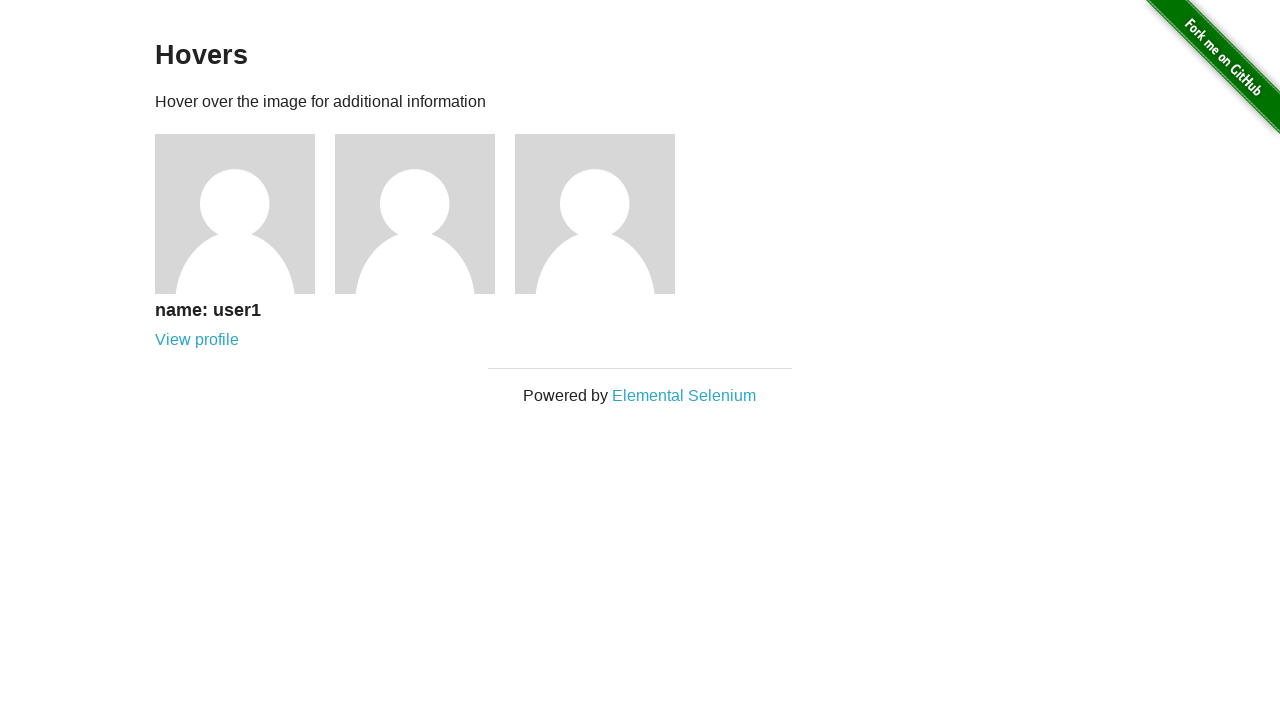

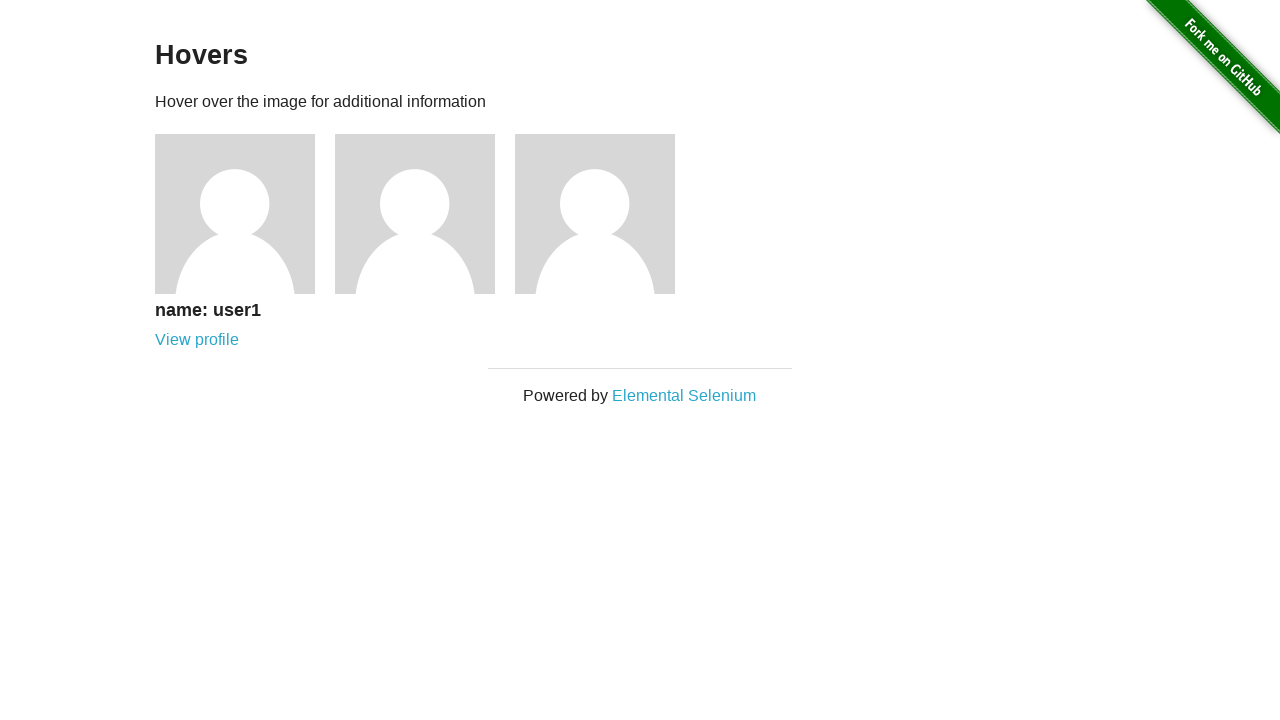